Navigates to CIMB exchange rate page and verifies that the exchange rate element is displayed, then navigates to Wise currency converter page and verifies the rate element is present.

Starting URL: https://www.cimbclicks.com.sg/sgd-to-myr

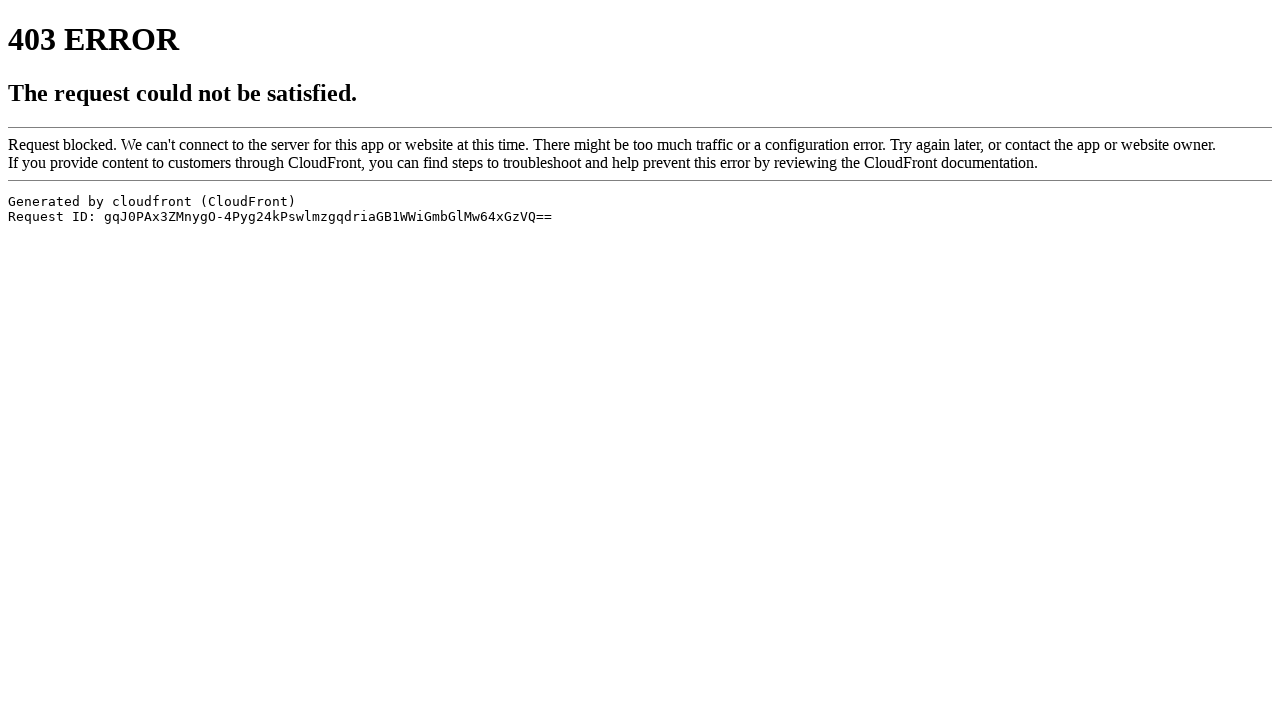

Waited for CIMB page network to be idle
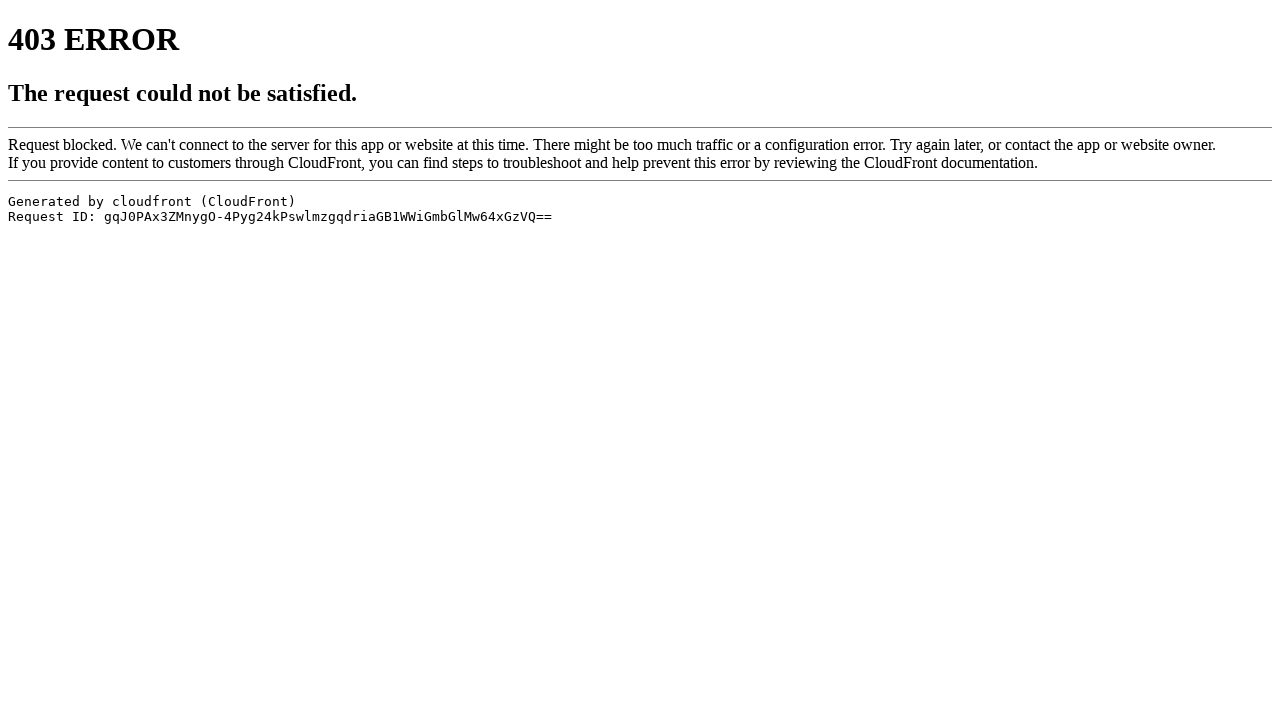

Waited 5 seconds for CIMB page to fully render
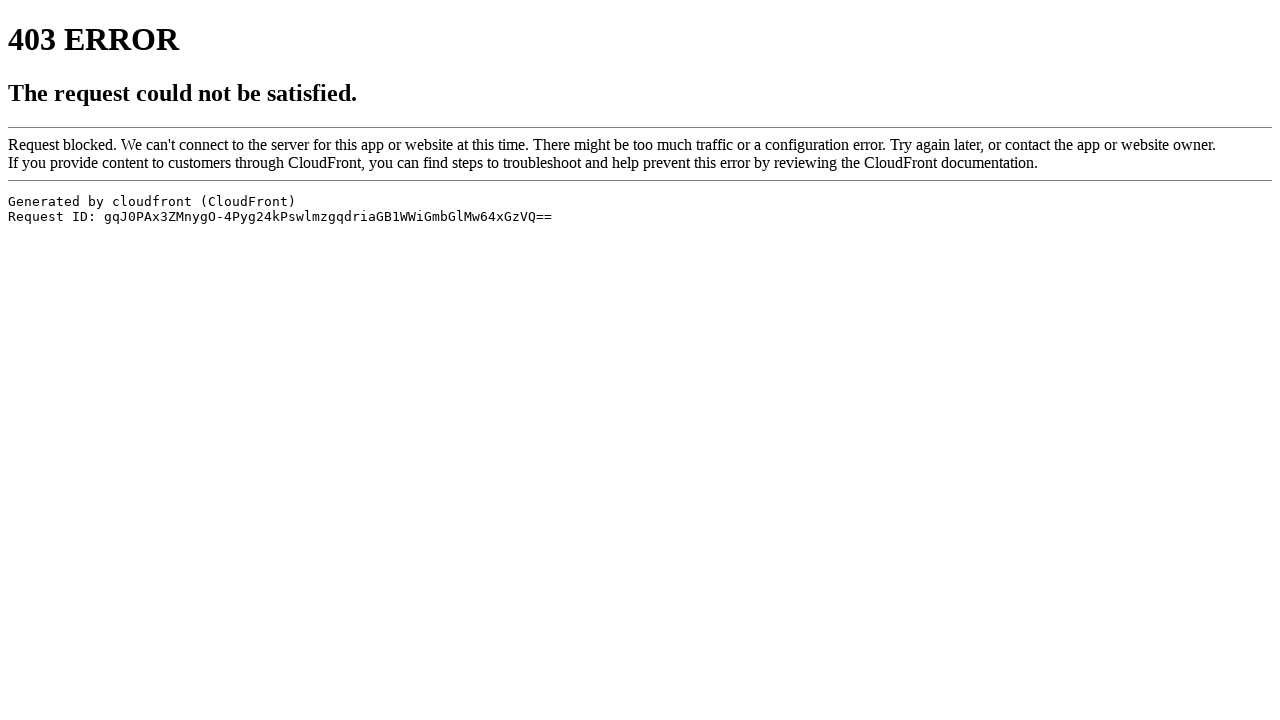

Queried for CIMB rate element with selector #rateStr
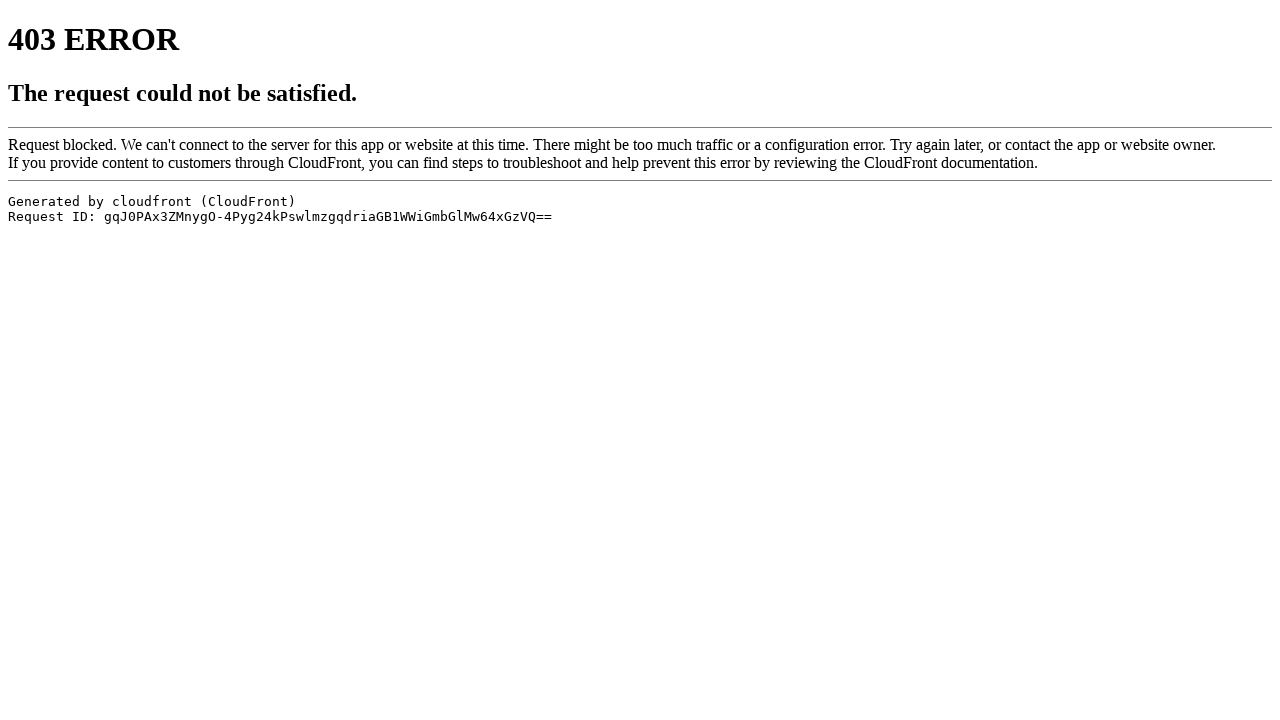

CIMB rate element not found
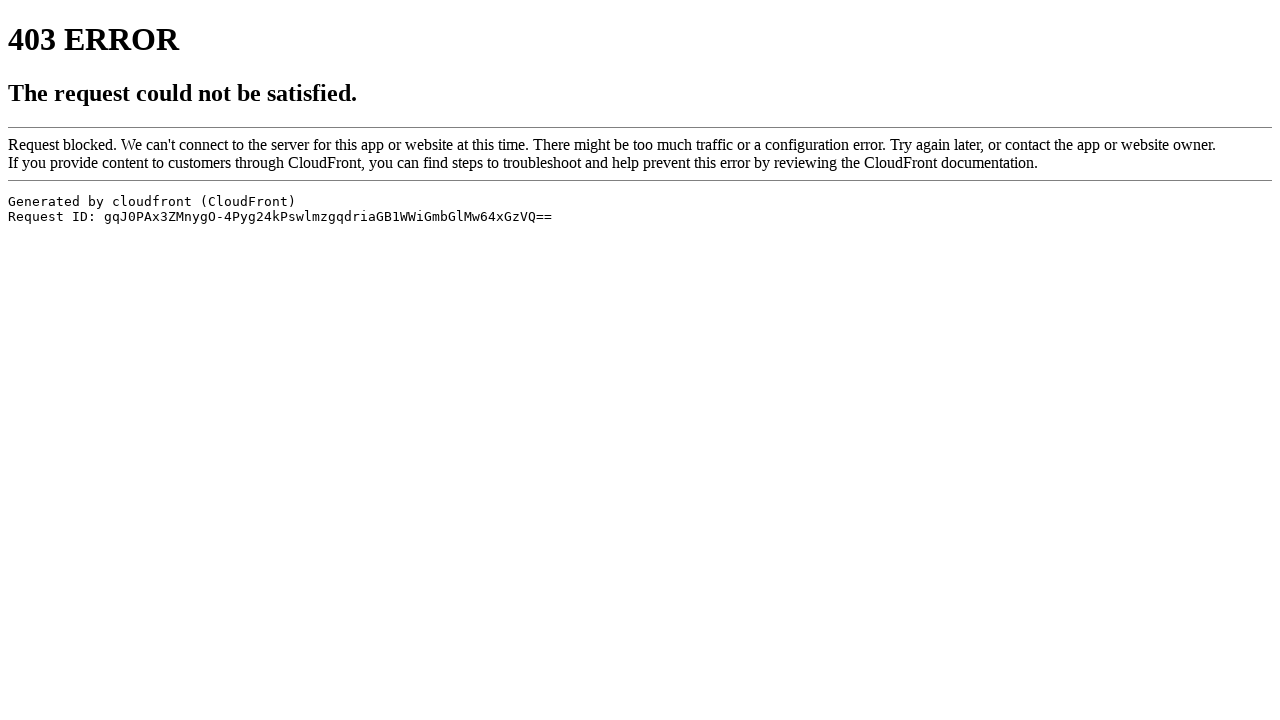

Navigated to Wise currency converter page for SGD to MYR
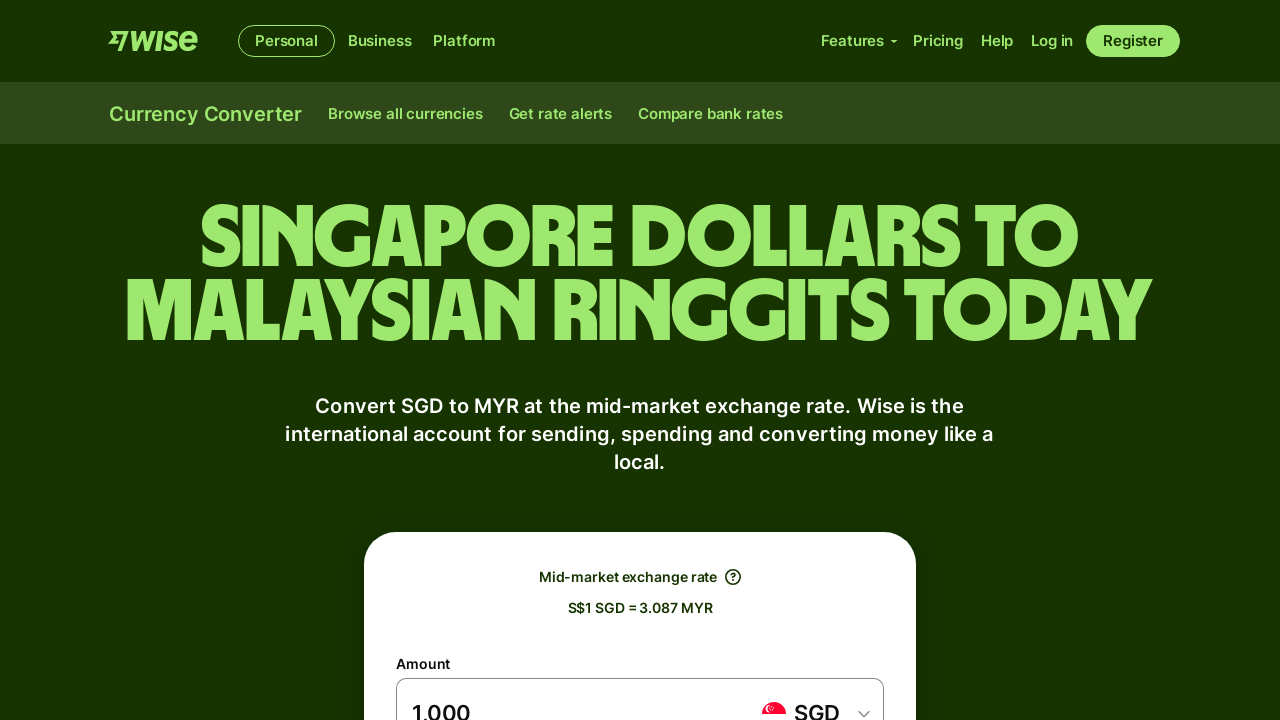

Waited for Wise page network to be idle
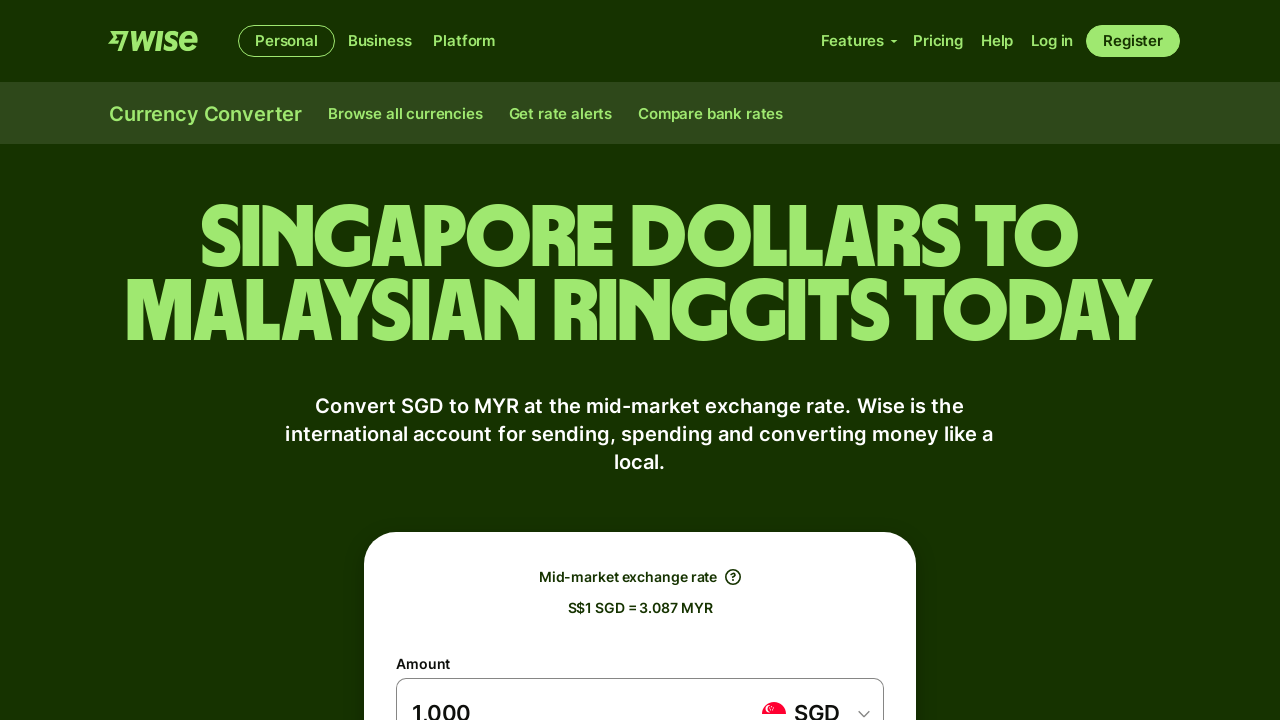

Waited 5 seconds for Wise page to fully render
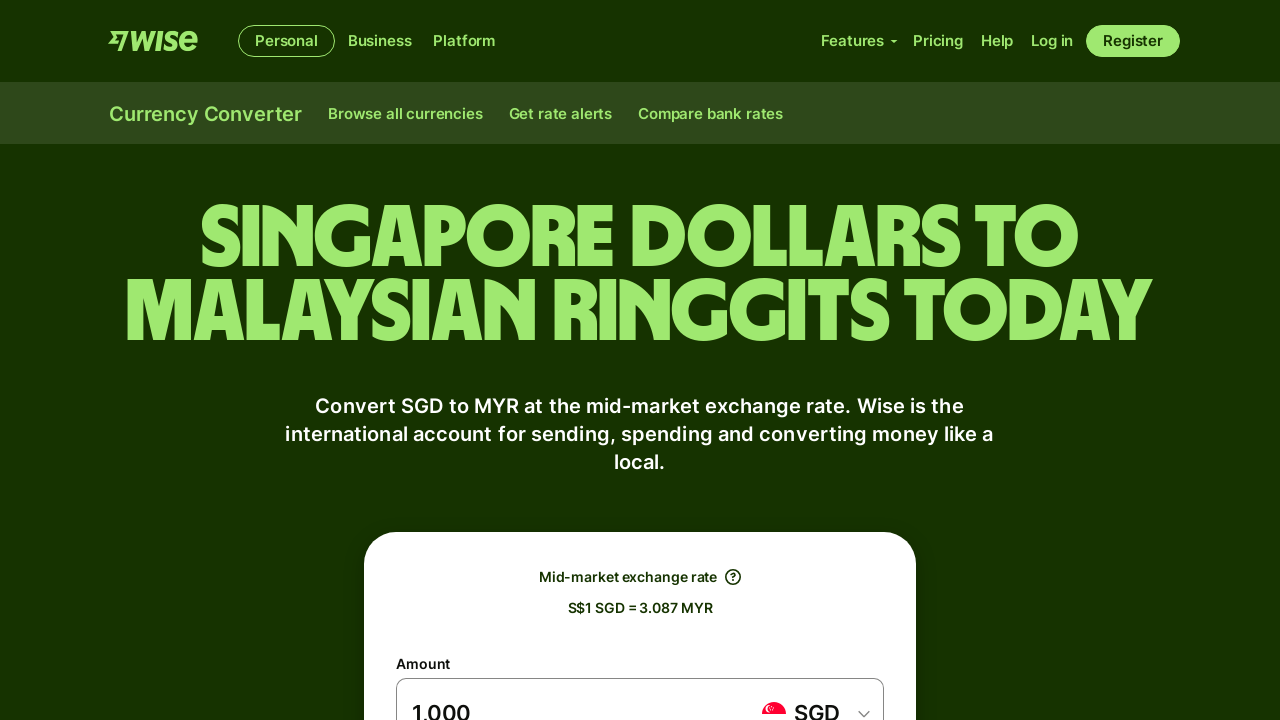

Queried for Wise rate element with selector 'span.text-success'
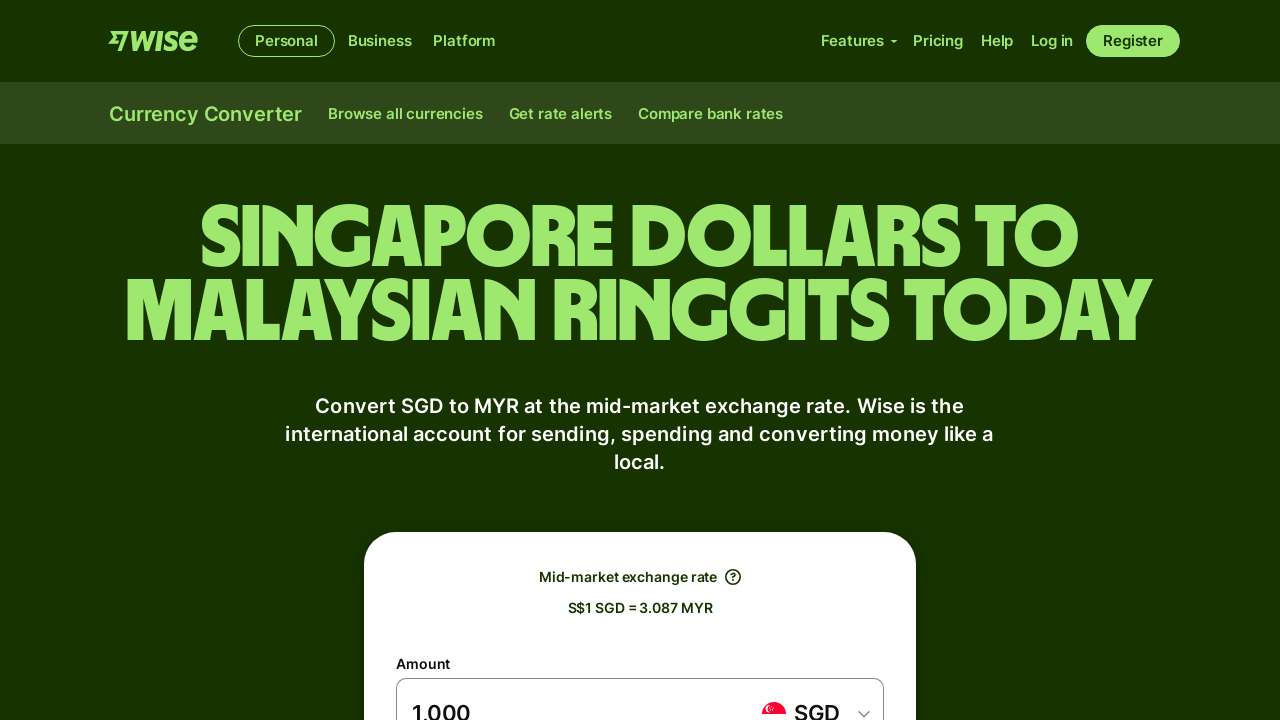

Queried for Wise rate element with selector '[class*='text-success']'
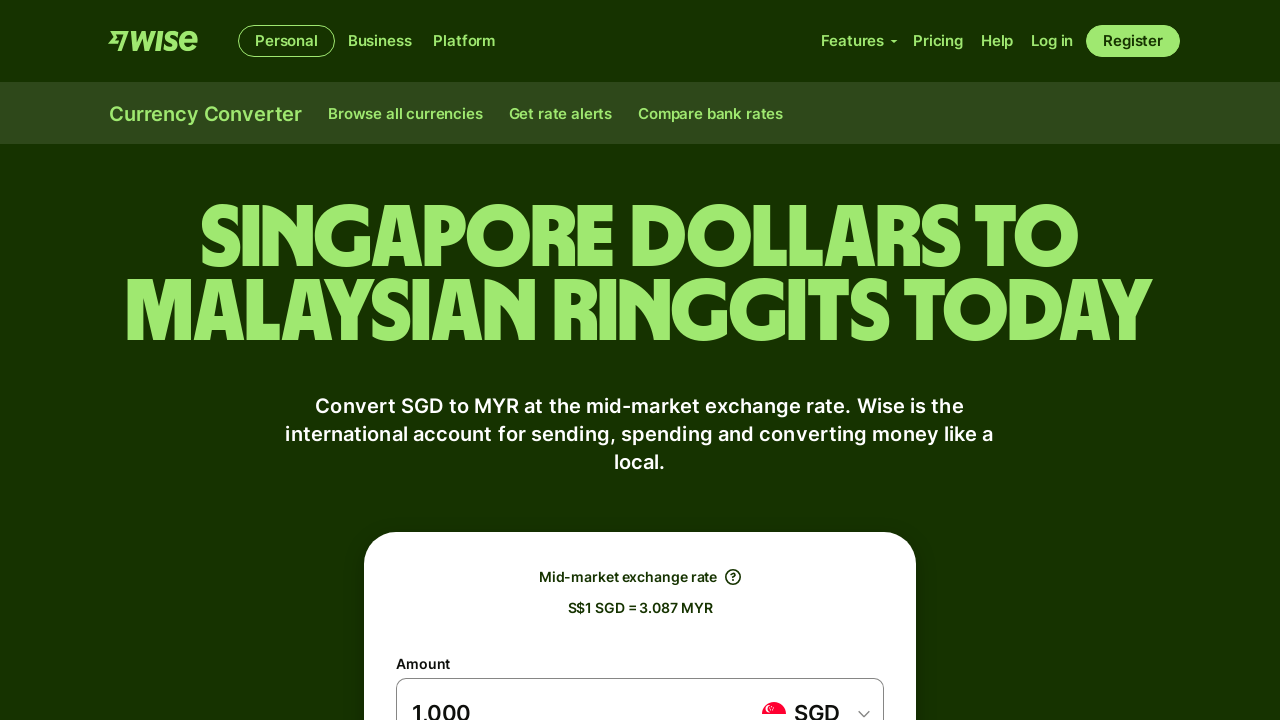

Queried for Wise rate element with selector '[data-testid='rate-value']'
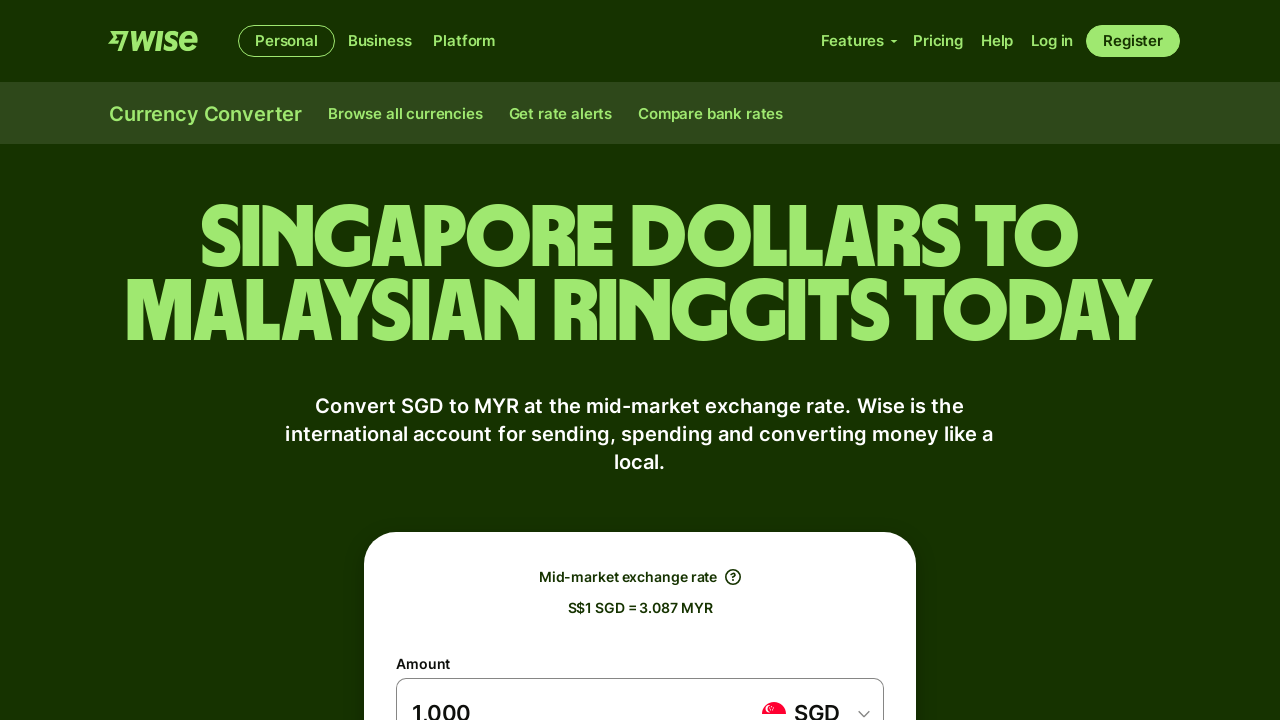

Queried for Wise rate element with selector '.cc__source-to-target__rate'
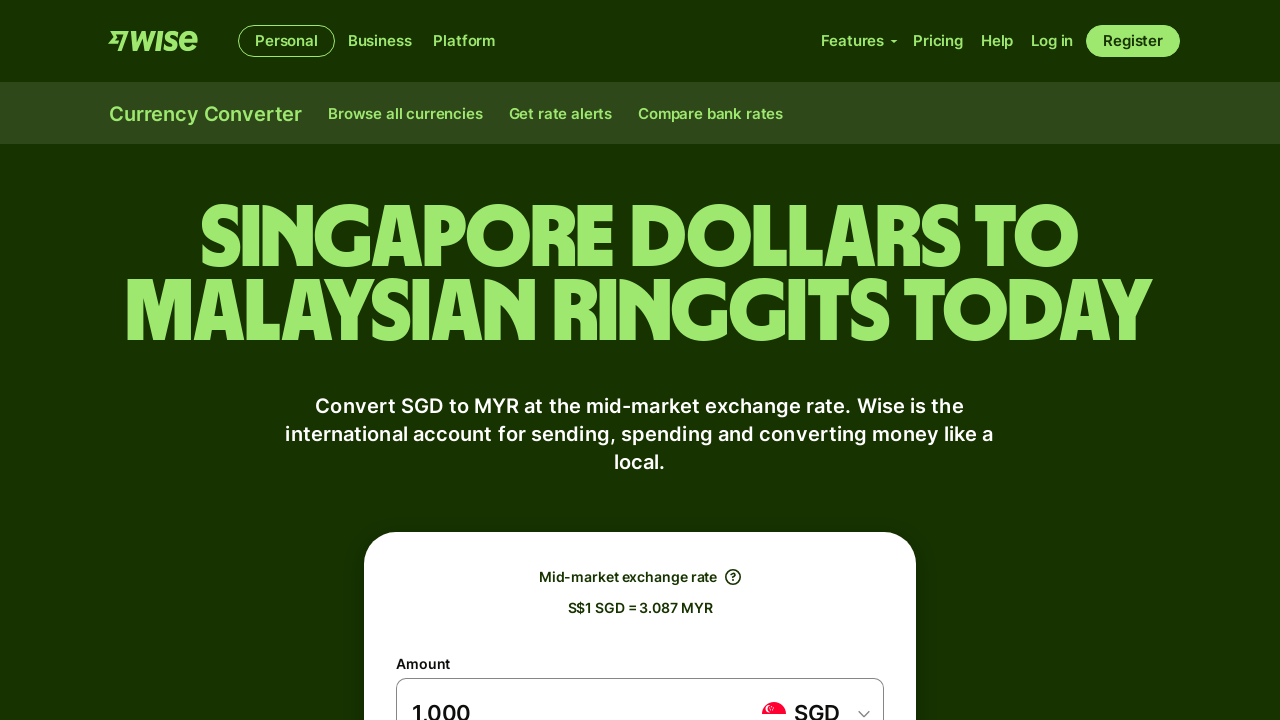

Queried for Wise rate element with selector '[class*='rate']'
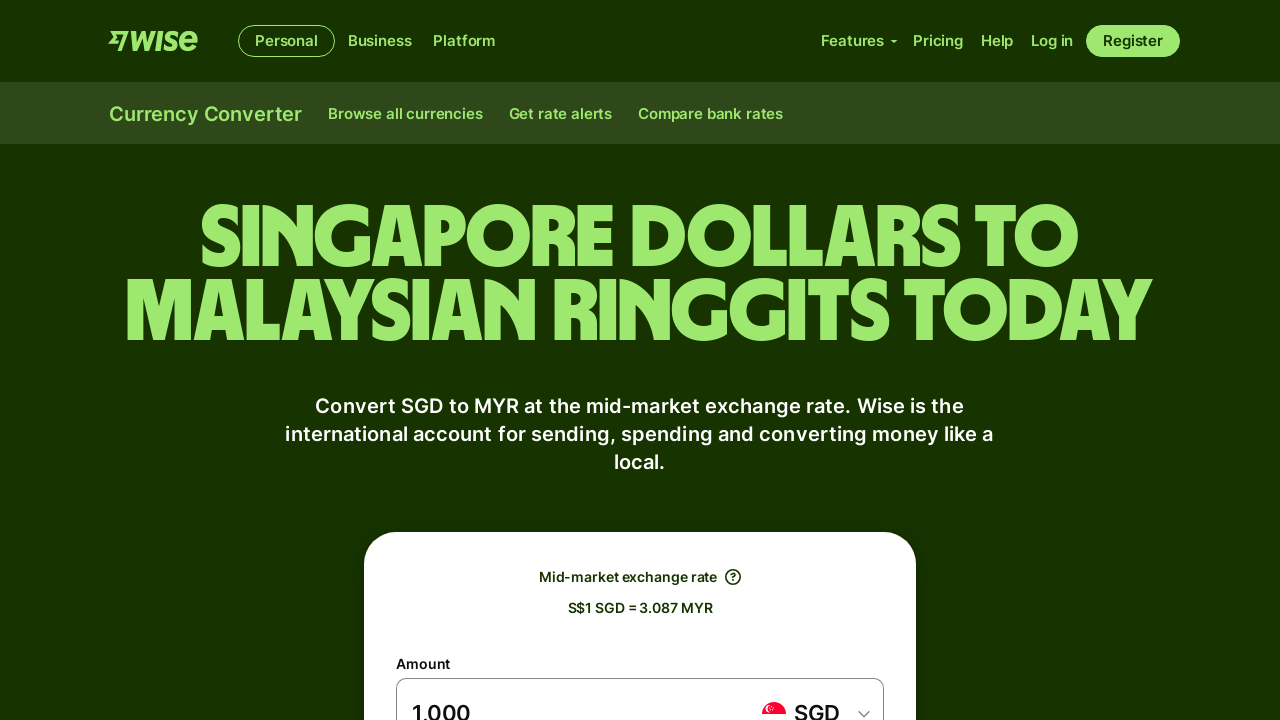

Wise rate element found with selector '[class*='rate']': 1 SGD = 3.0871 MYRUp by 0.01%
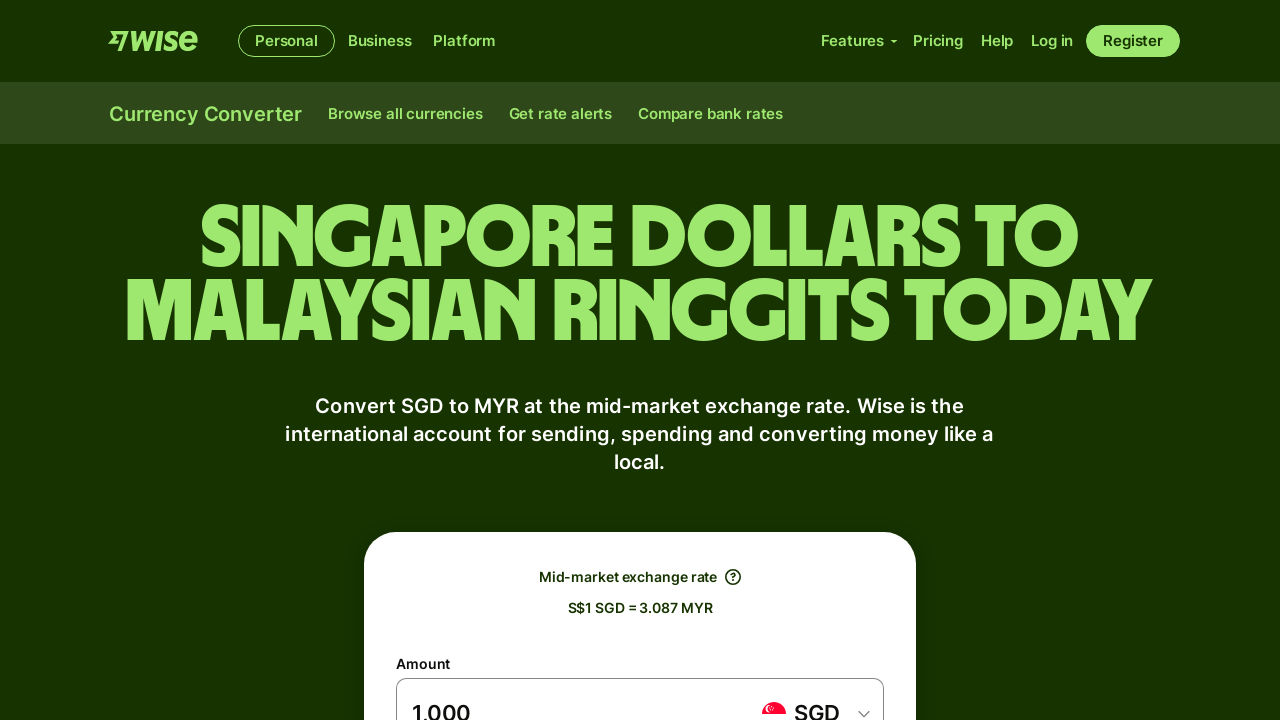

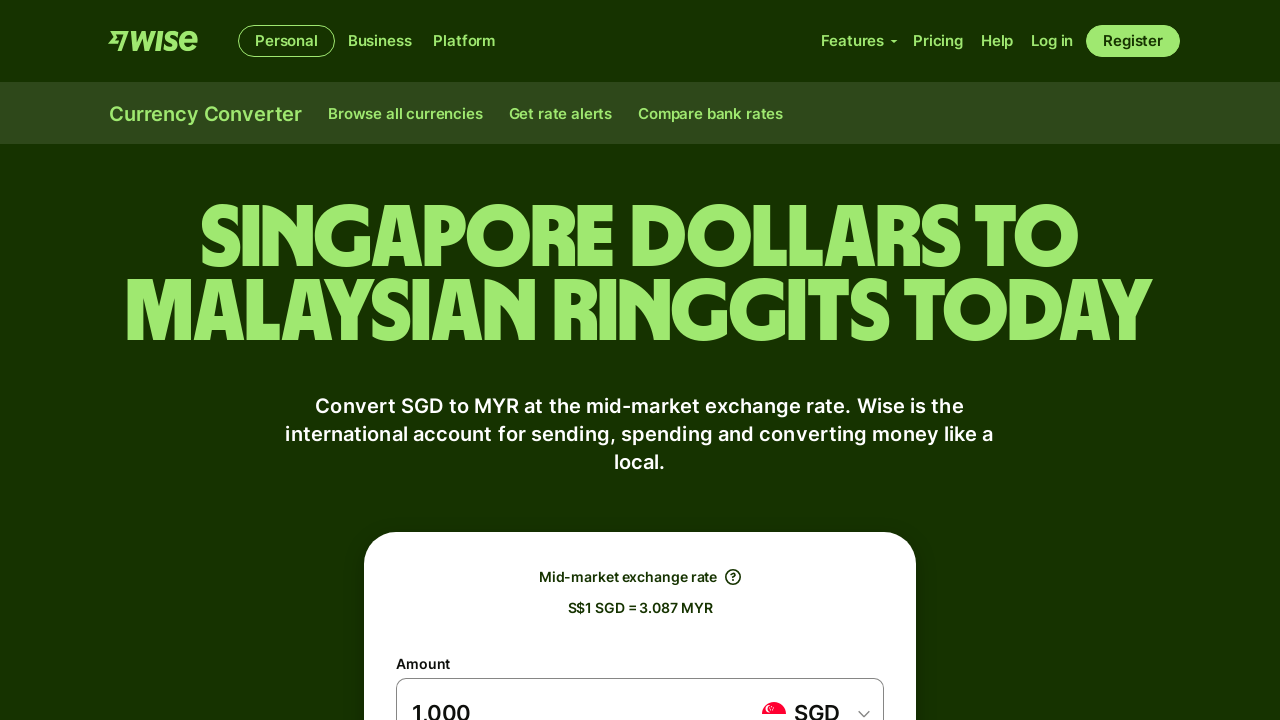